Tests sorting the Due column in descending order by clicking the column header twice and verifying the values are sorted correctly

Starting URL: http://the-internet.herokuapp.com/tables

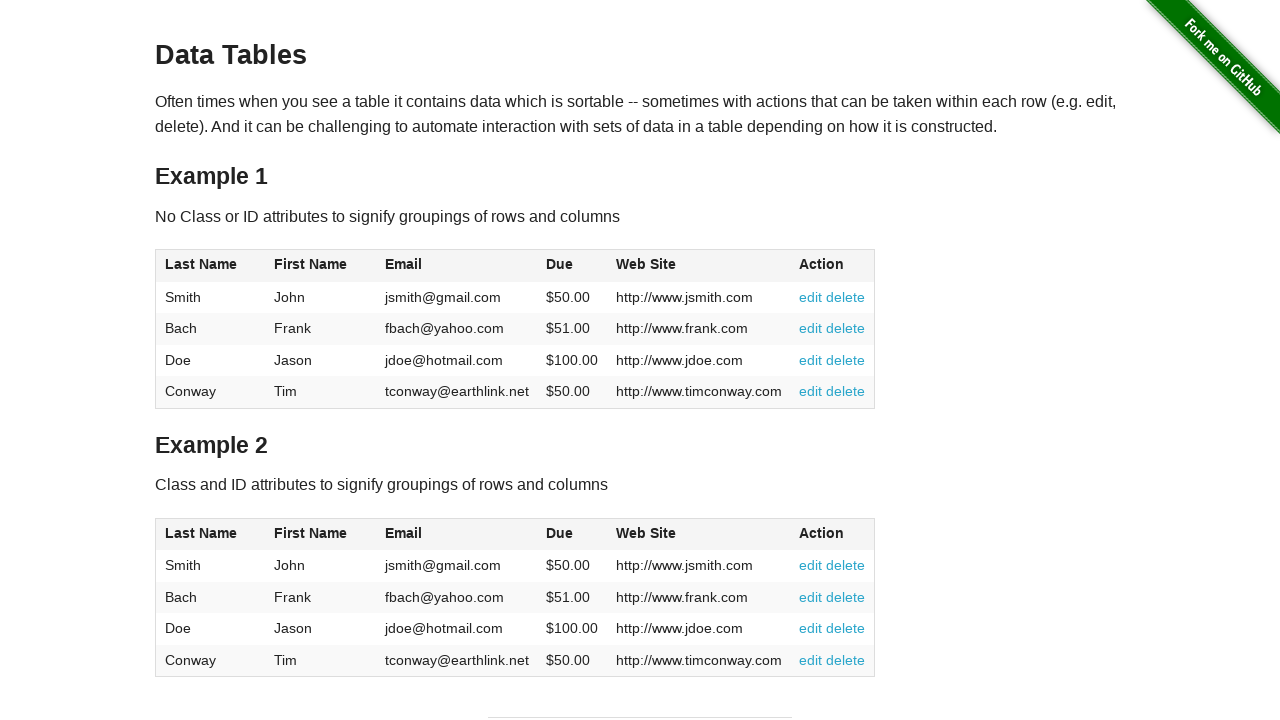

Clicked Due column header first time to sort ascending at (572, 266) on #table1 thead tr th:nth-of-type(4)
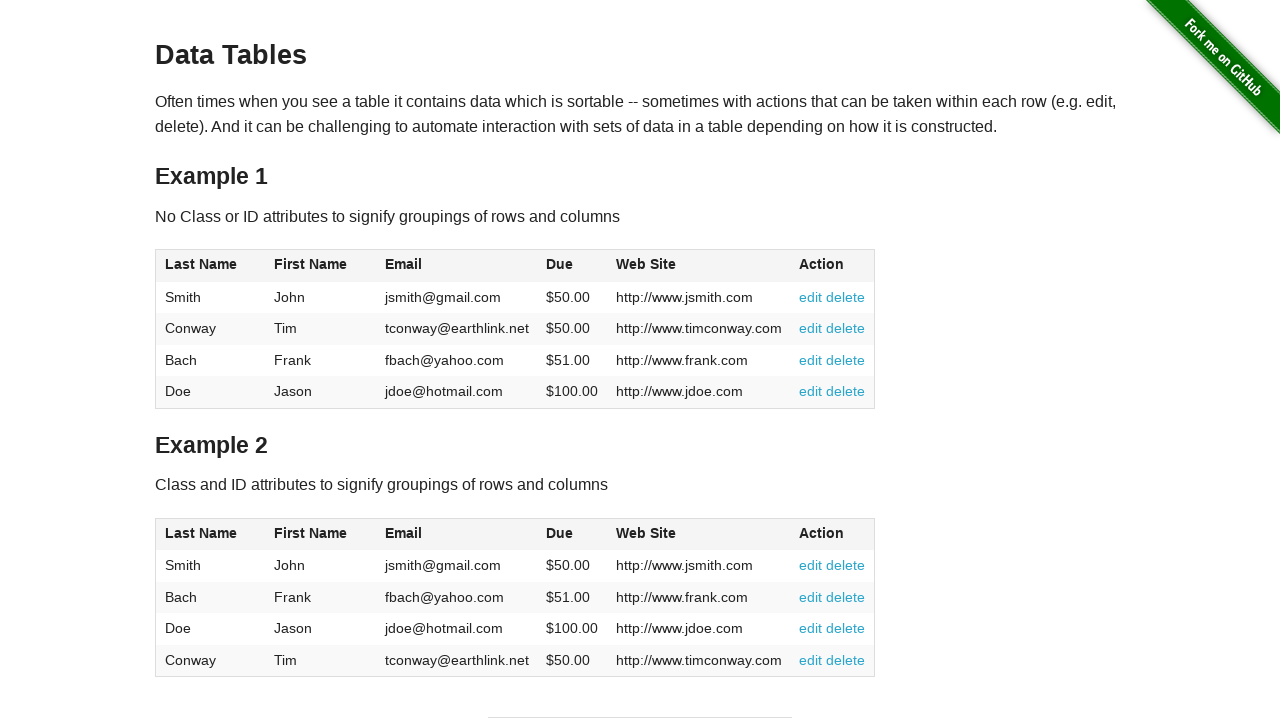

Clicked Due column header second time to sort descending at (572, 266) on #table1 thead tr th:nth-of-type(4)
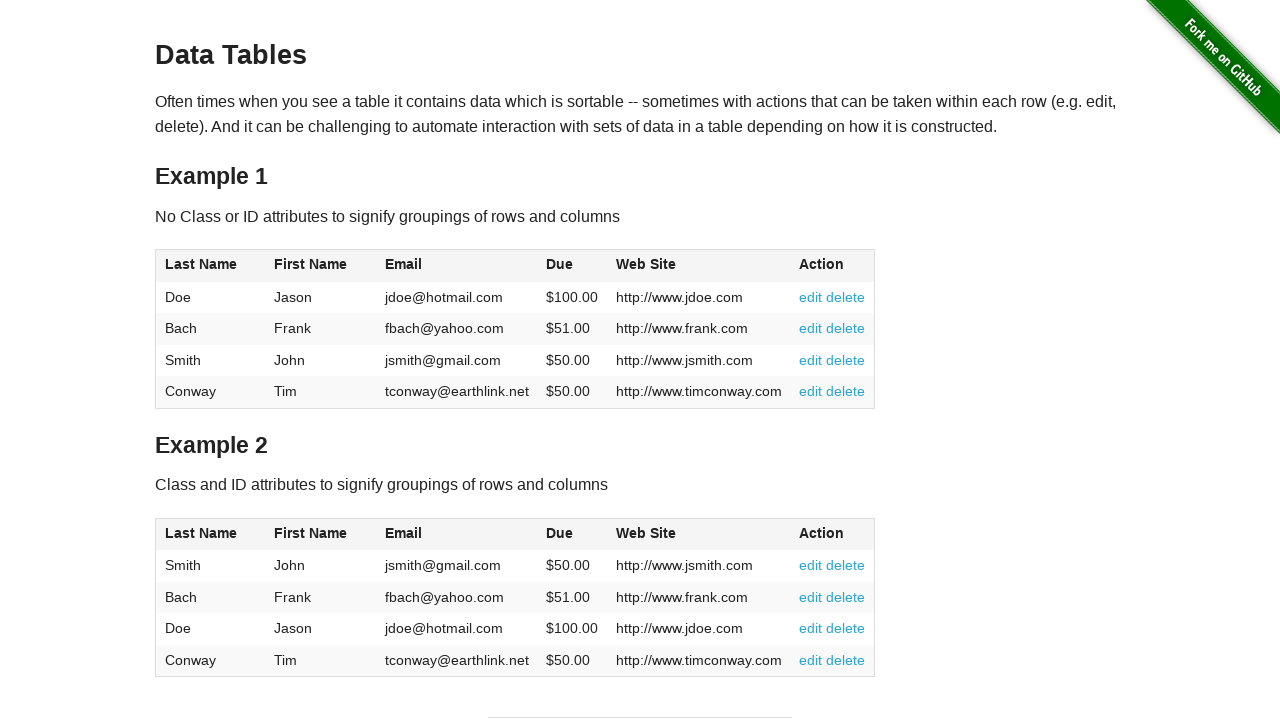

Due column values loaded and table is sorted in descending order
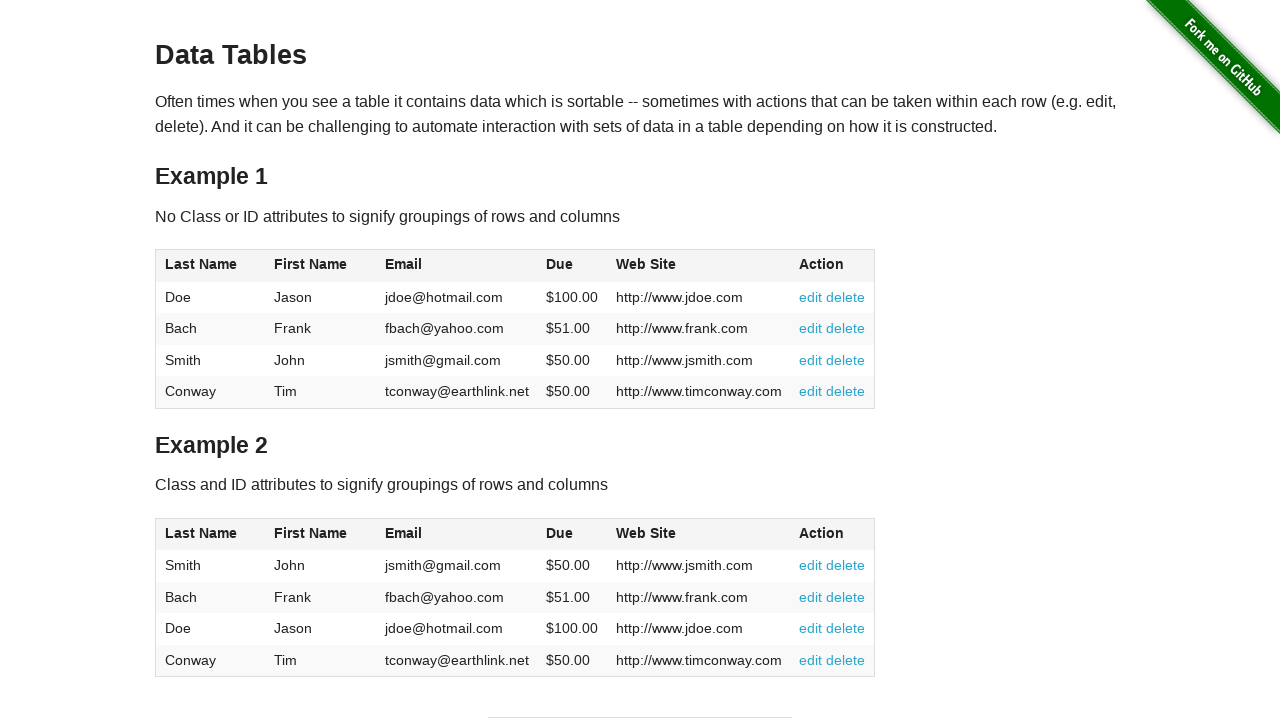

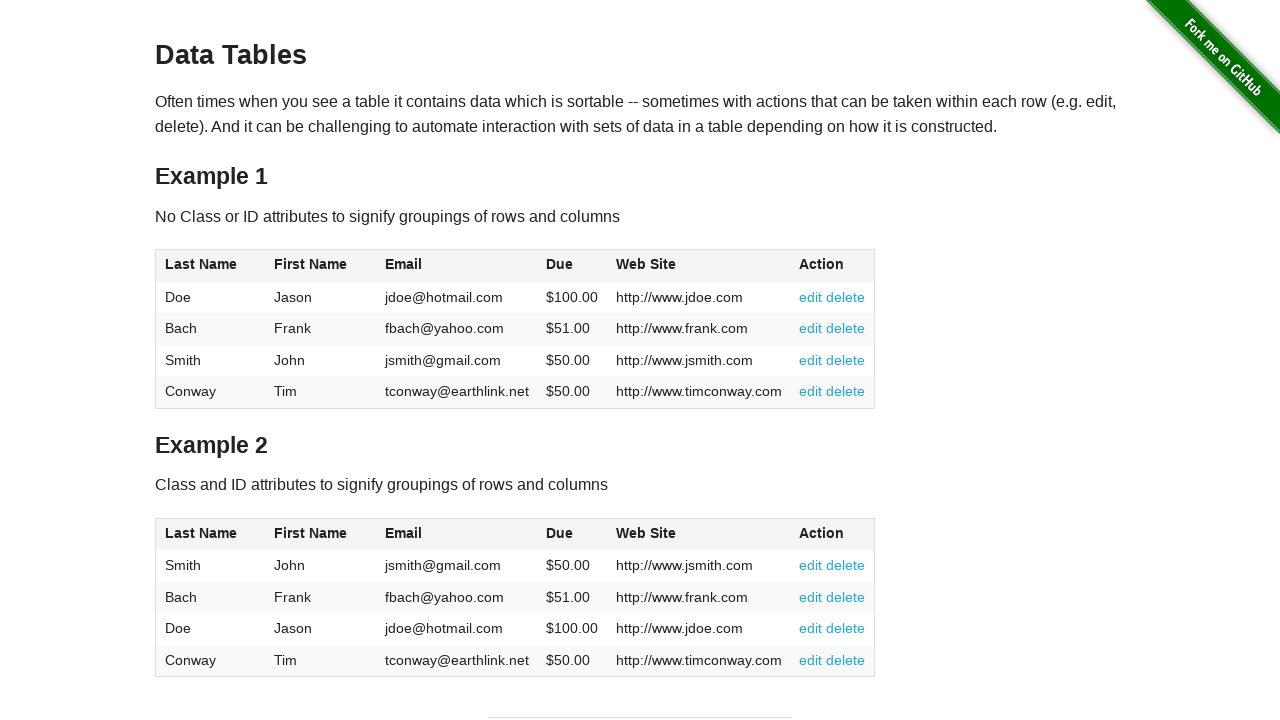